Tests clicking on a radio button element using relative positioning, specifically clicking on an experience option that is to the right of the "Years of Experience" label

Starting URL: https://awesomeqa.com/practice.html

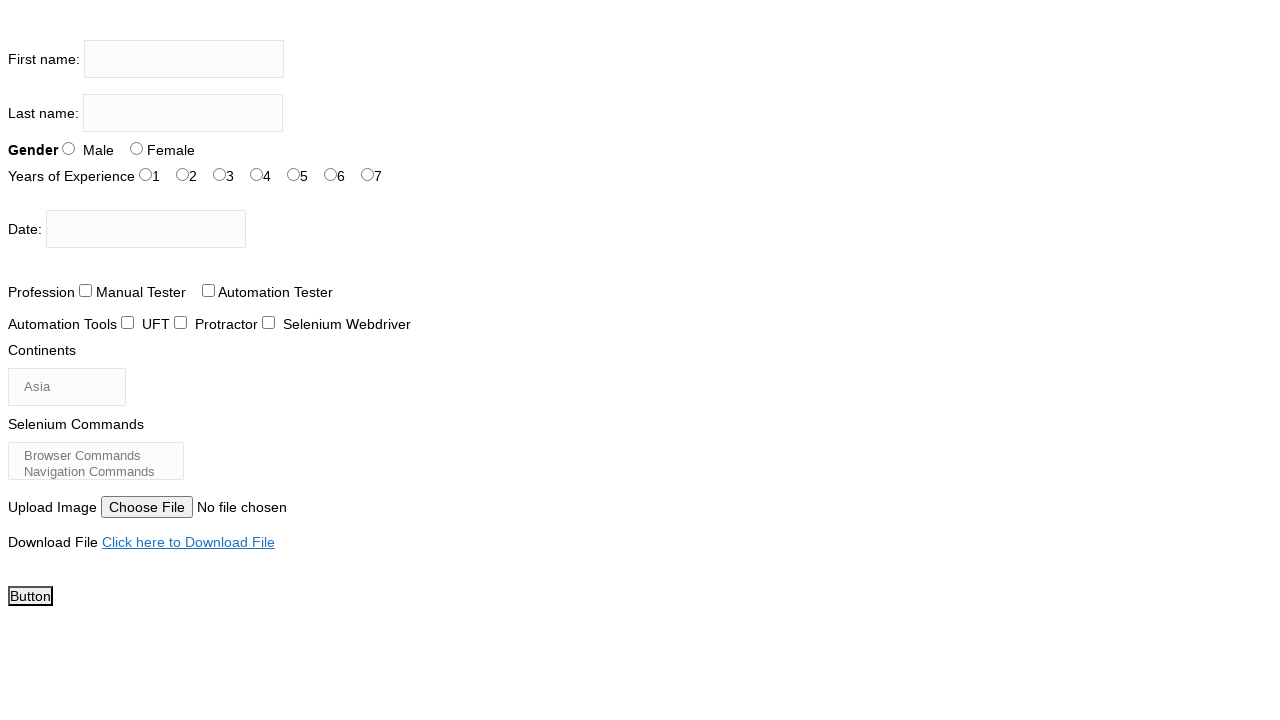

Clicked on experience radio button (Years of Experience option) using relative positioning at (220, 174) on #exp-2
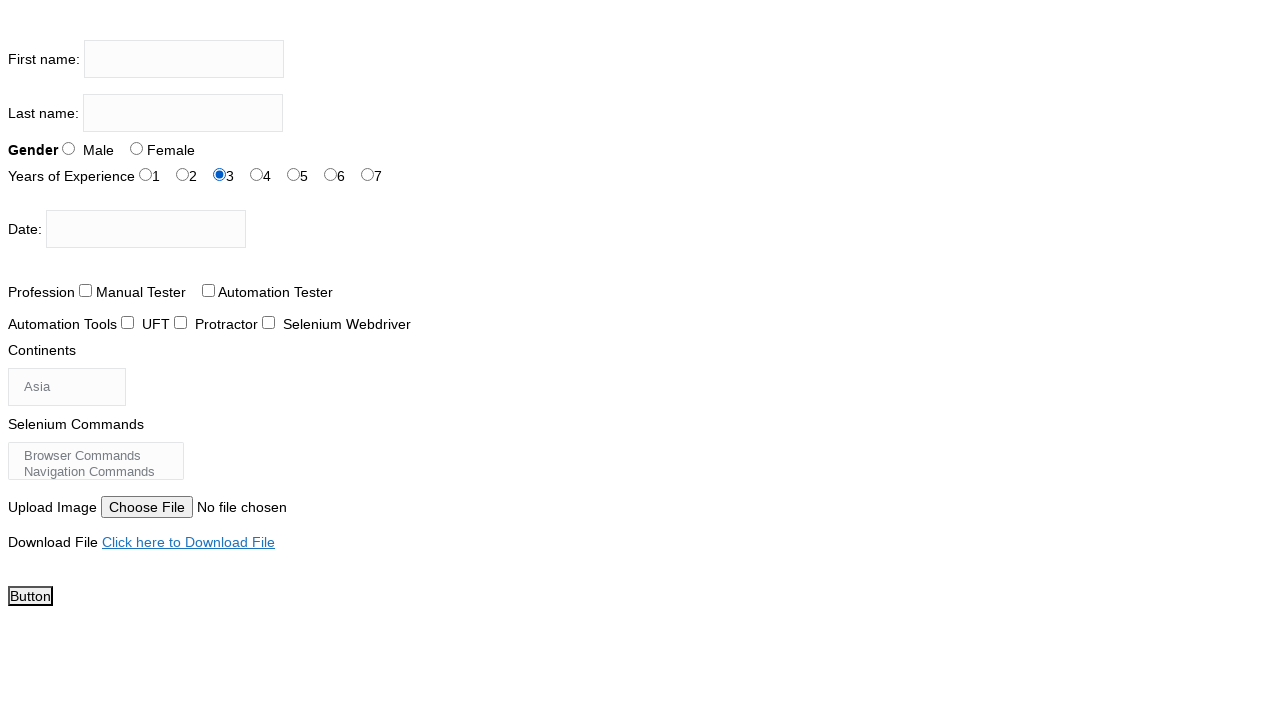

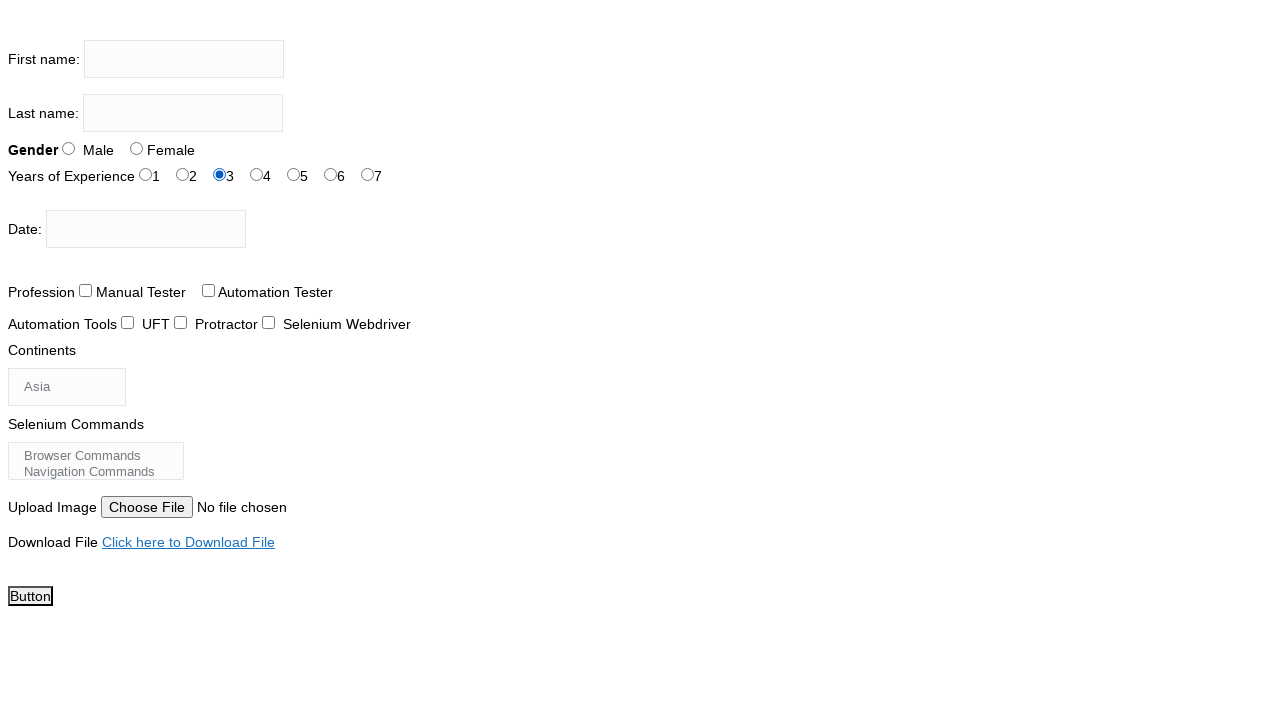